Tests JavaScript alert handling by interacting with three types of alerts: a simple alert (accept), a confirm dialog (dismiss), and a prompt dialog with text input (accept).

Starting URL: http://demo.automationtesting.in/Alerts.html

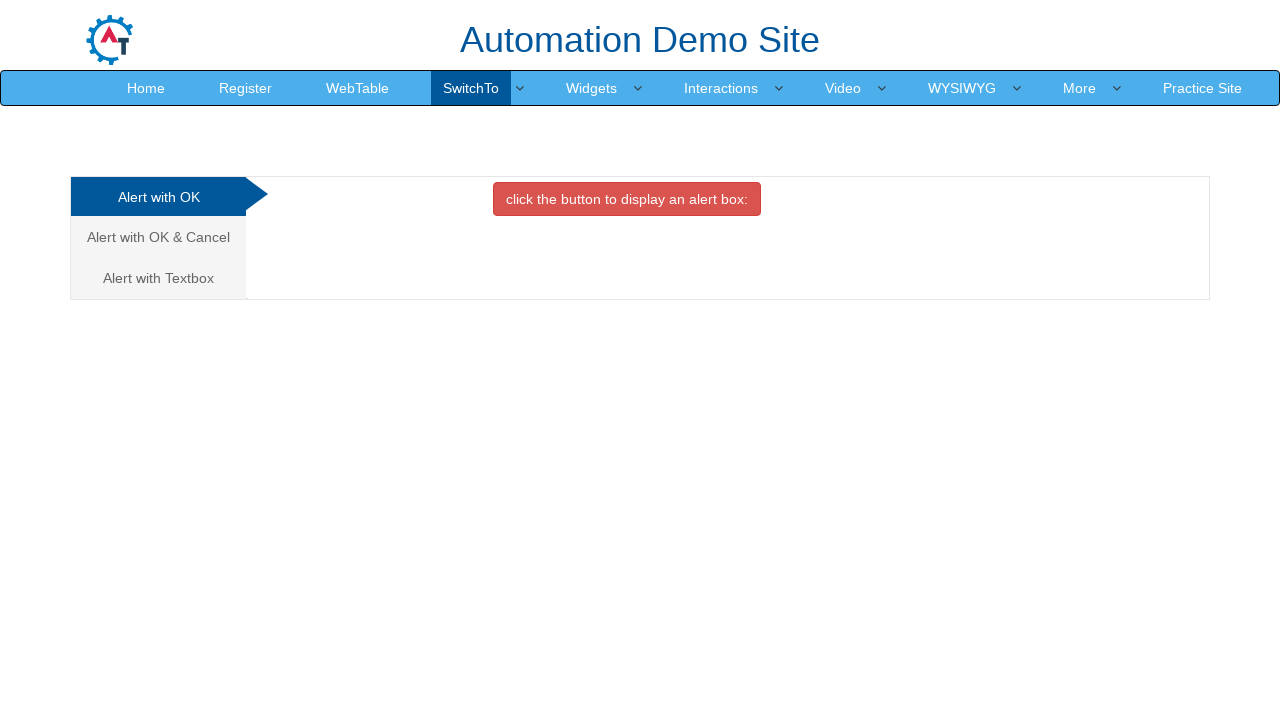

Clicked button to trigger simple alert at (627, 199) on xpath=//button[@class='btn btn-danger']
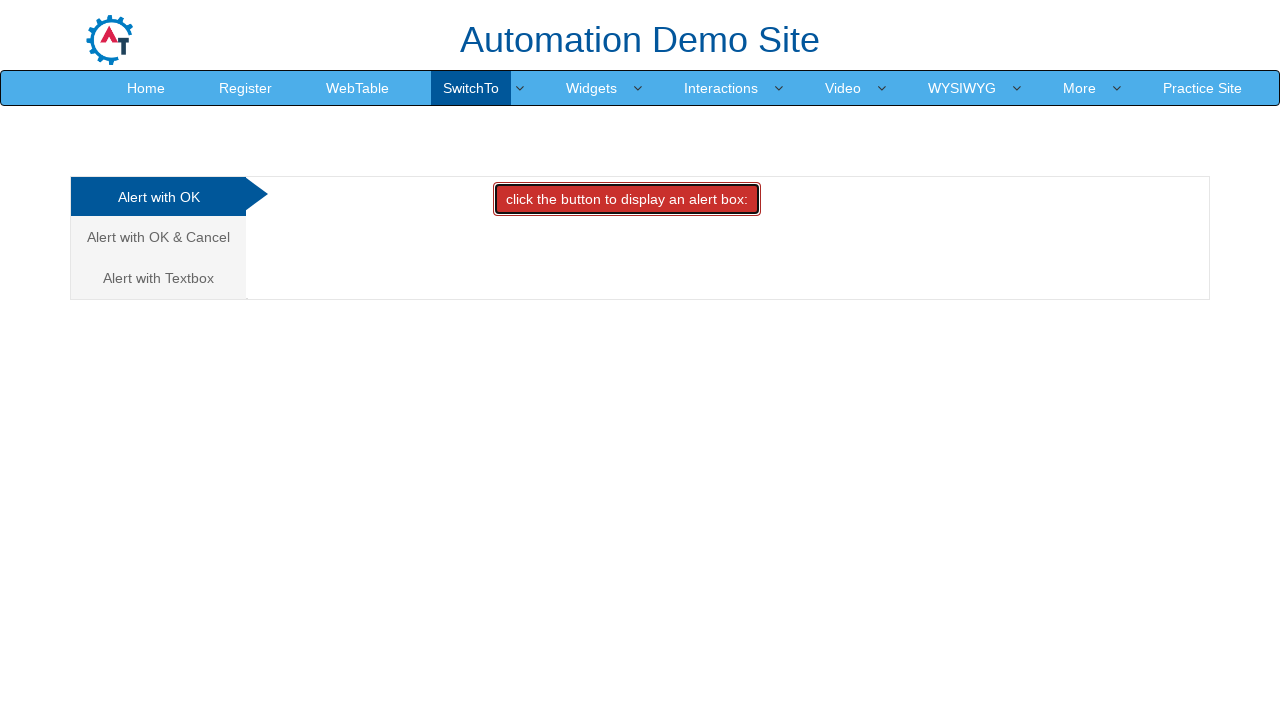

Clicked button to trigger alert and accepted it at (627, 199) on xpath=//button[@class='btn btn-danger']
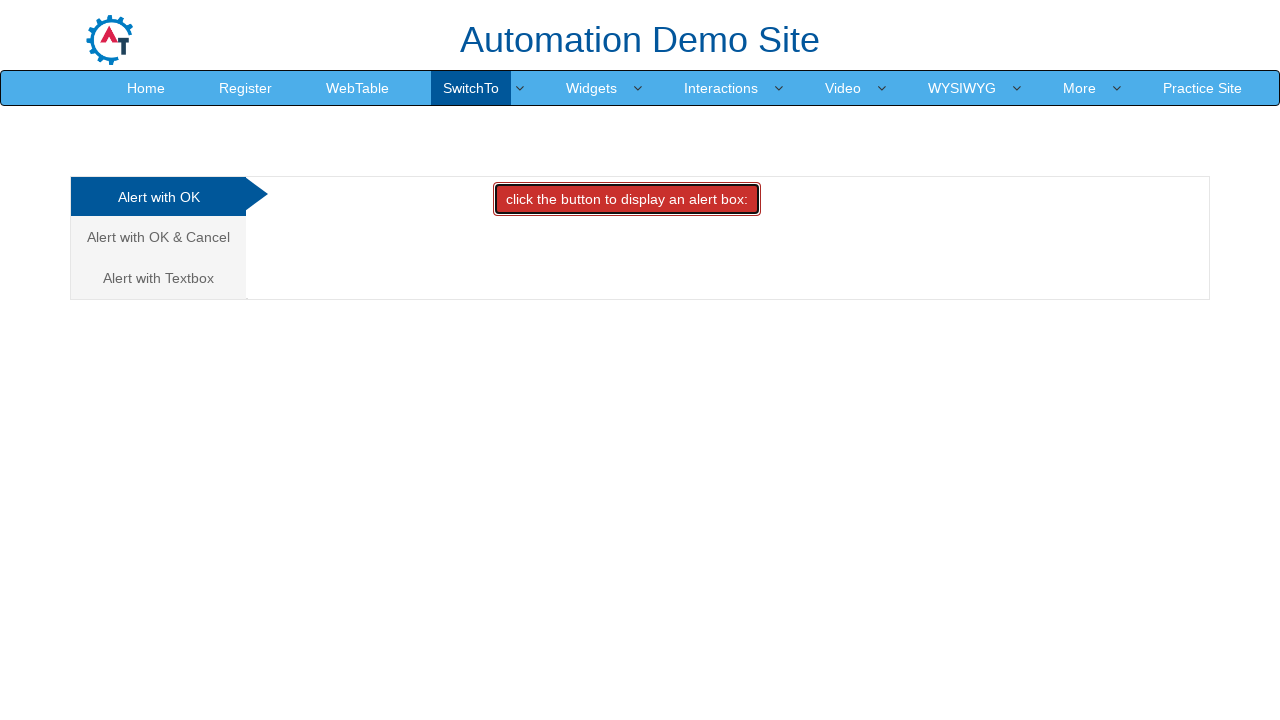

Waited 1 second for page to stabilize
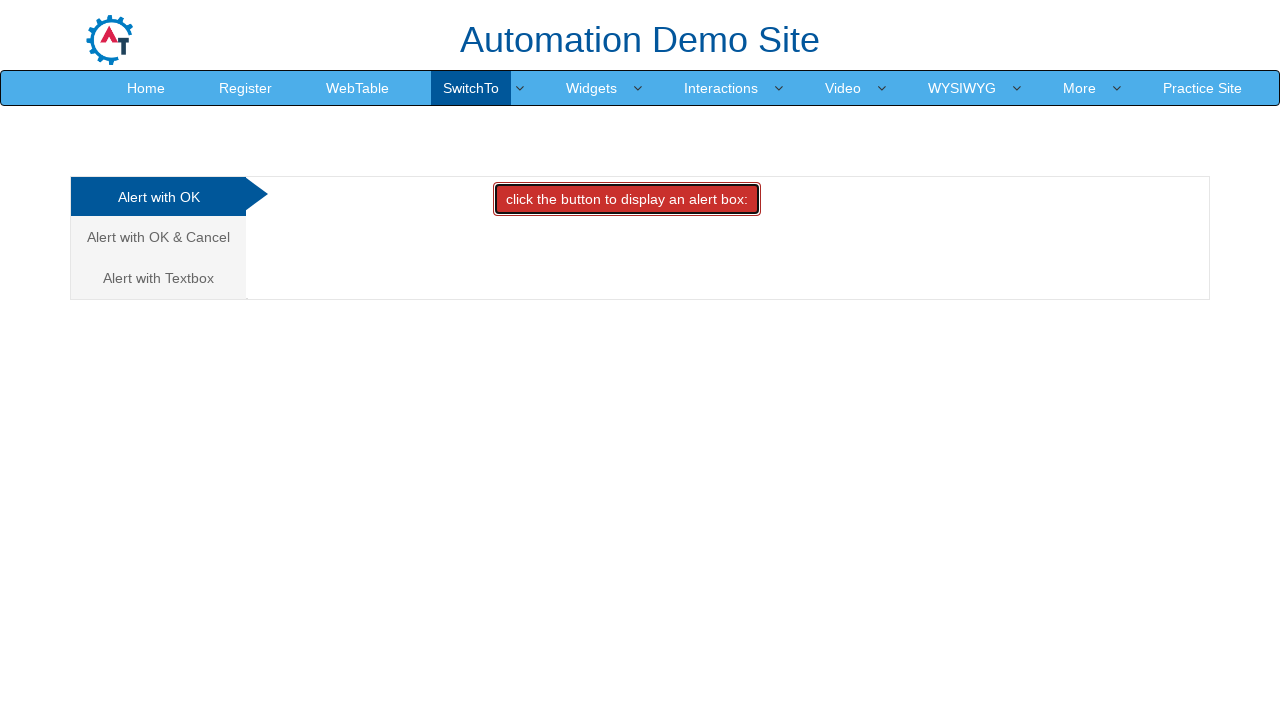

Navigated to Alert with OK & Cancel tab at (158, 237) on xpath=//a[contains(text(),'Alert with OK & Cancel')]
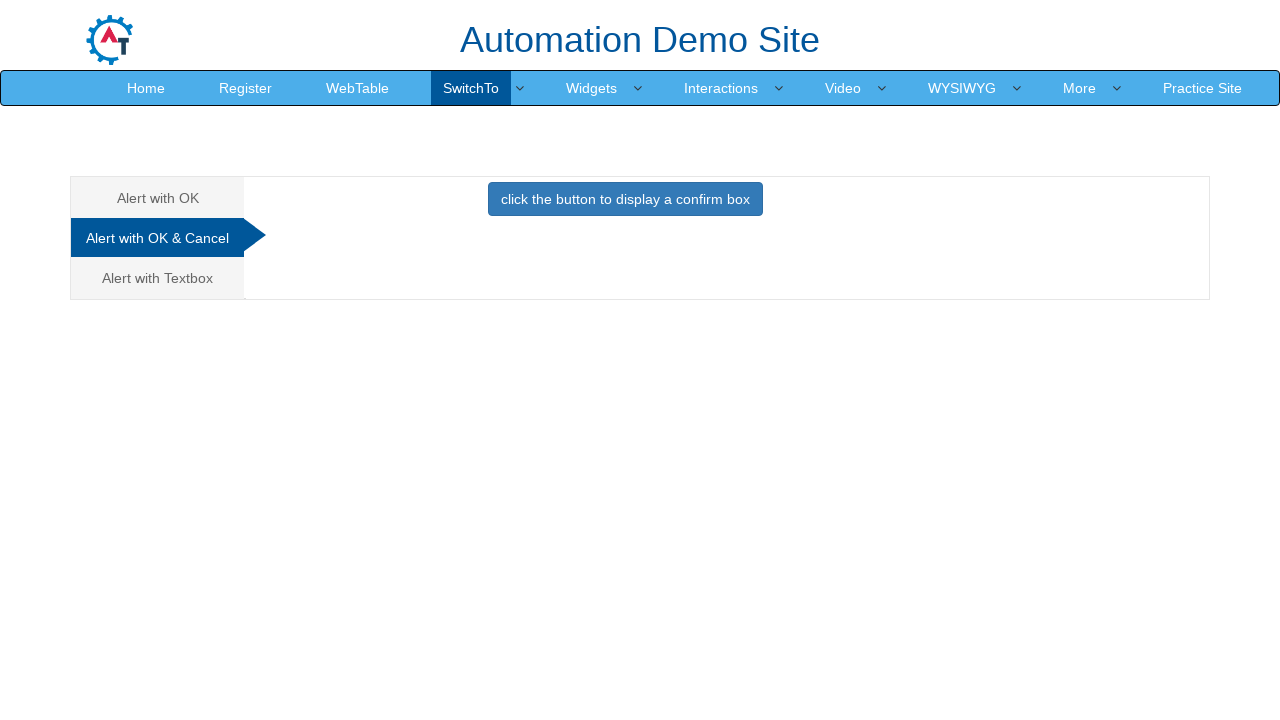

Clicked button to trigger confirm dialog and dismissed it at (625, 199) on xpath=//button[@class='btn btn-primary']
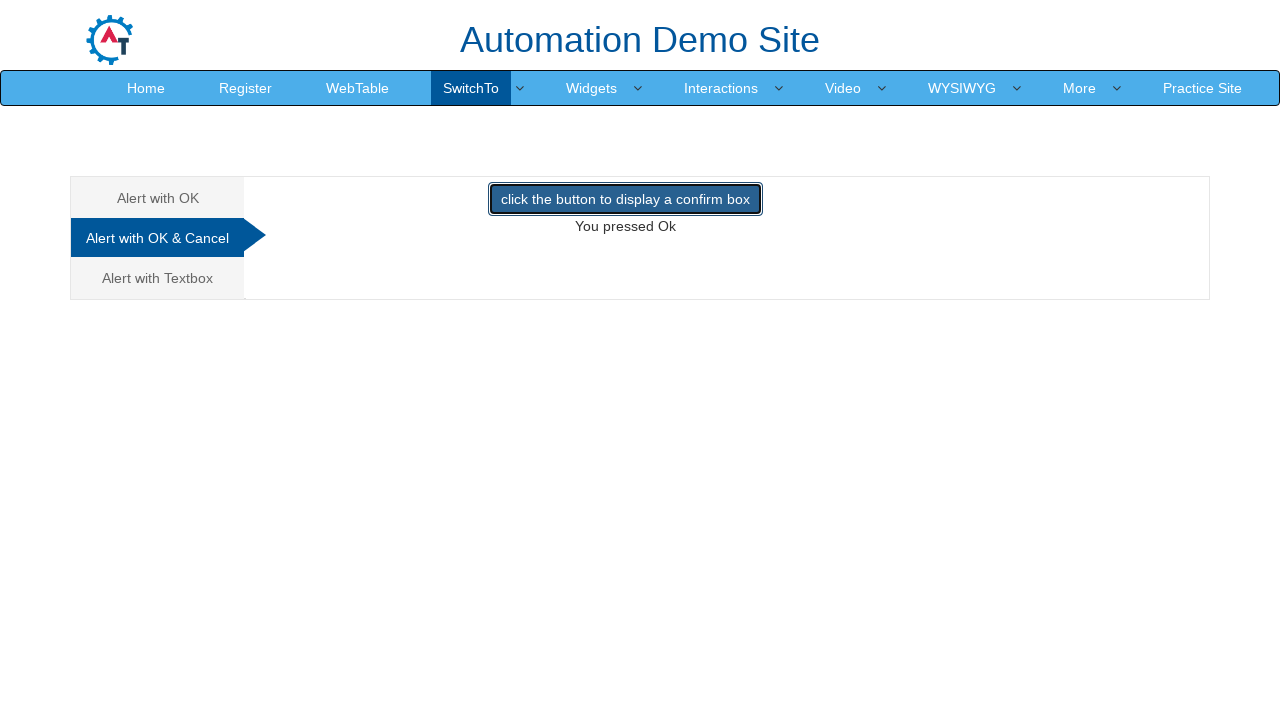

Waited 1 second for page to stabilize
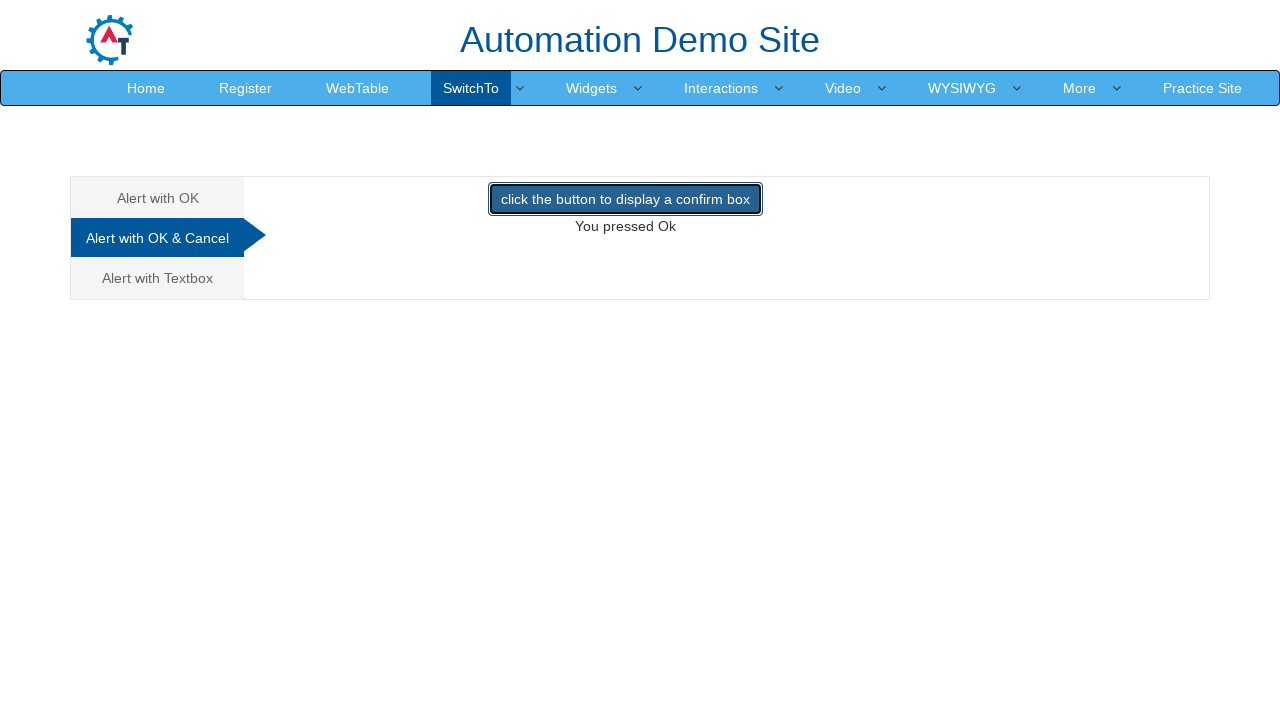

Navigated to Alert with Textbox tab at (158, 278) on xpath=//a[contains(text(),'Alert with Textbox')]
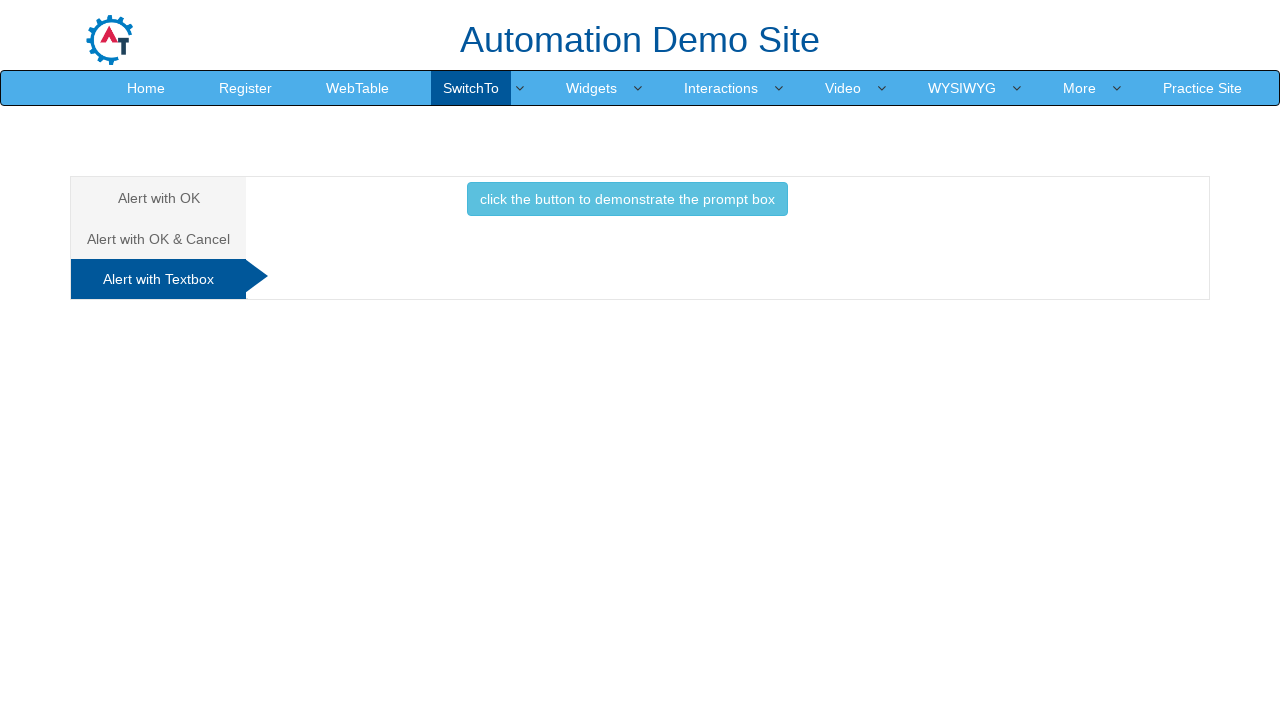

Clicked button to trigger prompt dialog and accepted with text input 'Testing' at (627, 199) on xpath=//button[@class='btn btn-info']
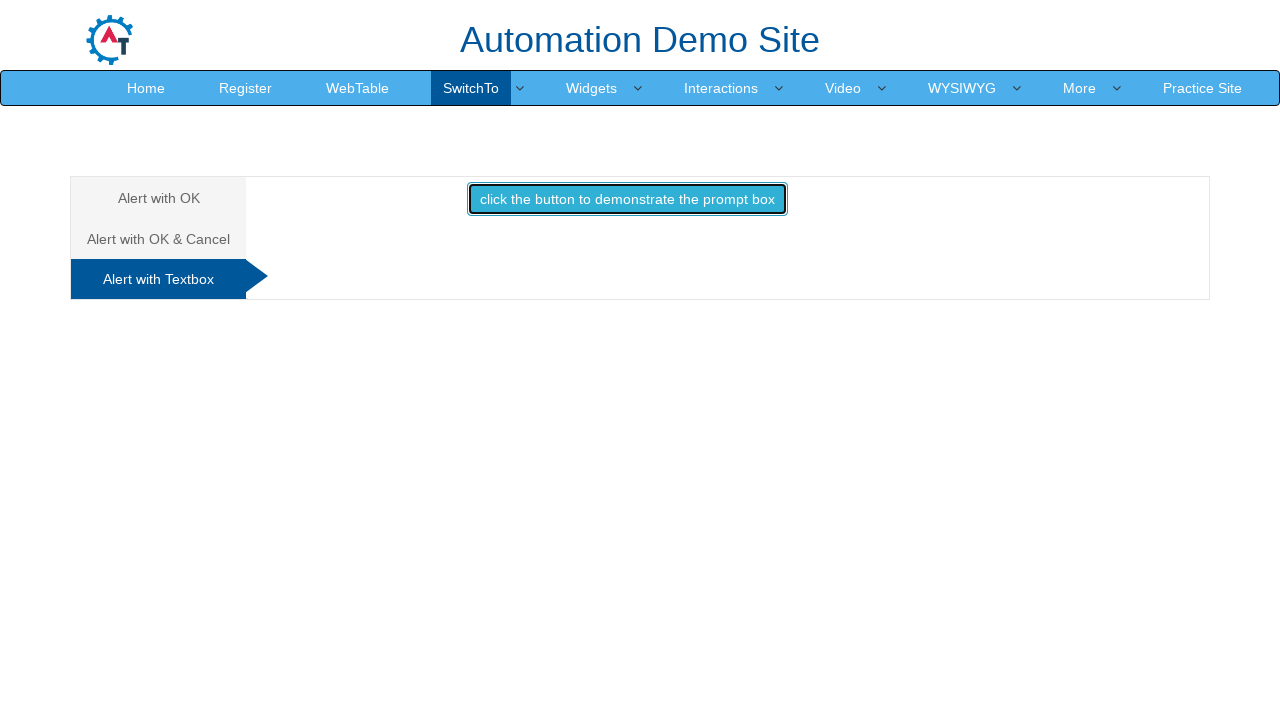

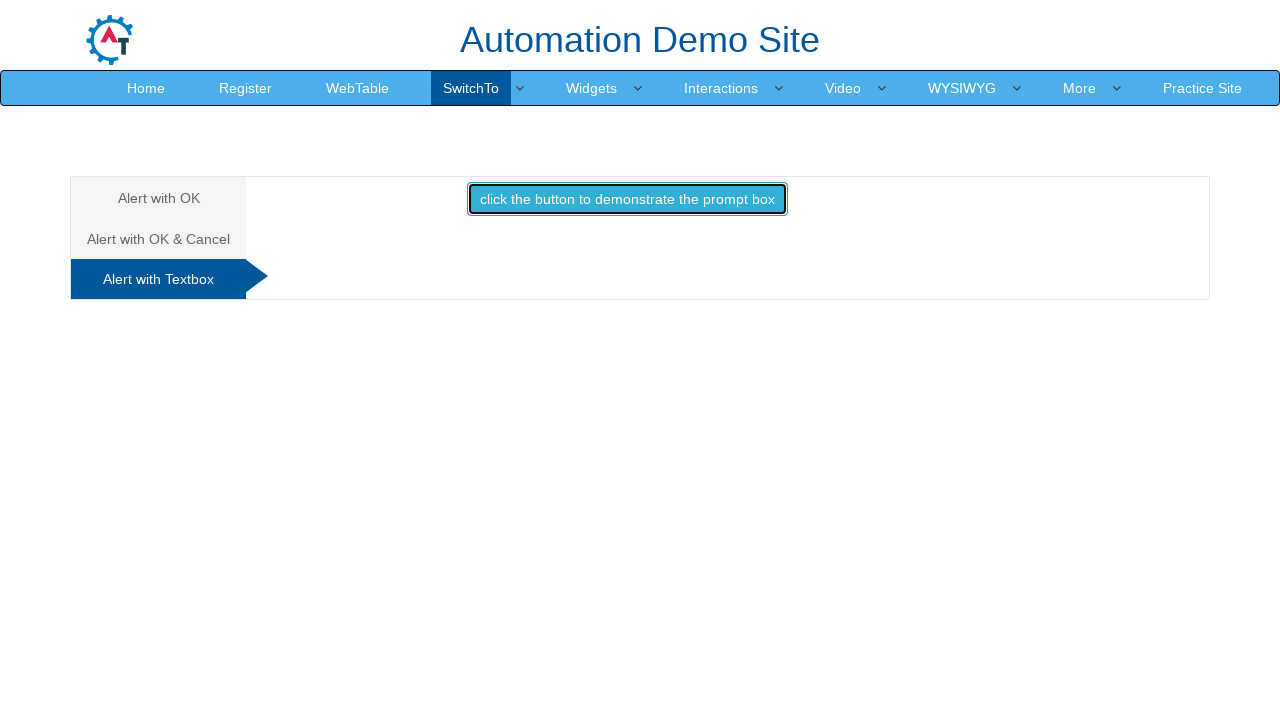